Tests clicking on the Cameras block from the home page and navigating to the Photo/Video section

Starting URL: http://intershop5.skillbox.ru/

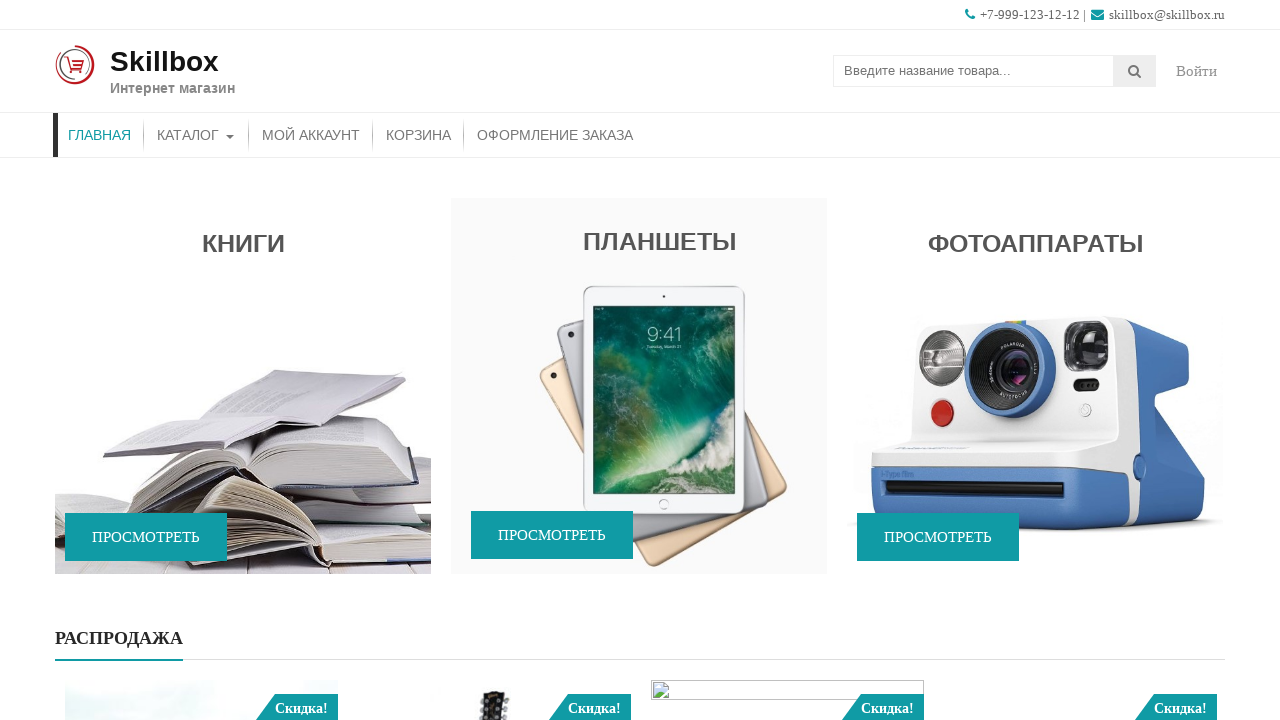

Waited for Cameras block to be clickable
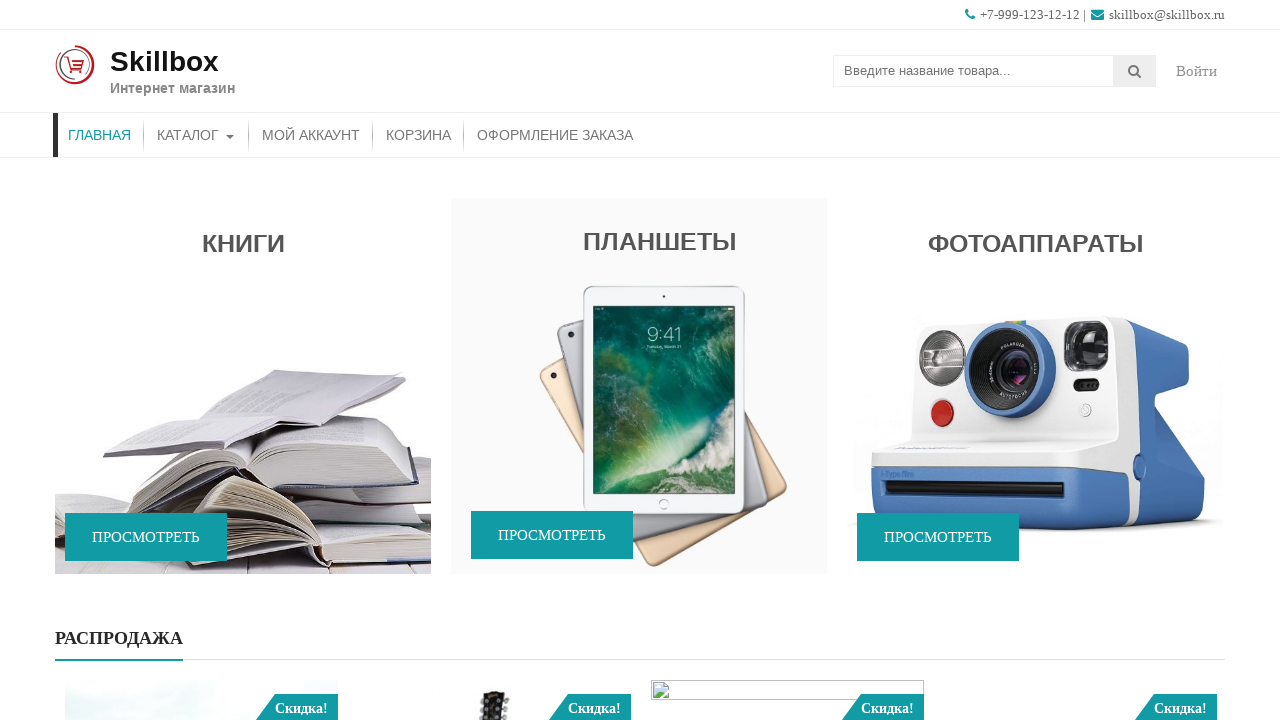

Clicked on Cameras block at (1035, 386) on (//*[@class='caption wow fadeIn'])[3]
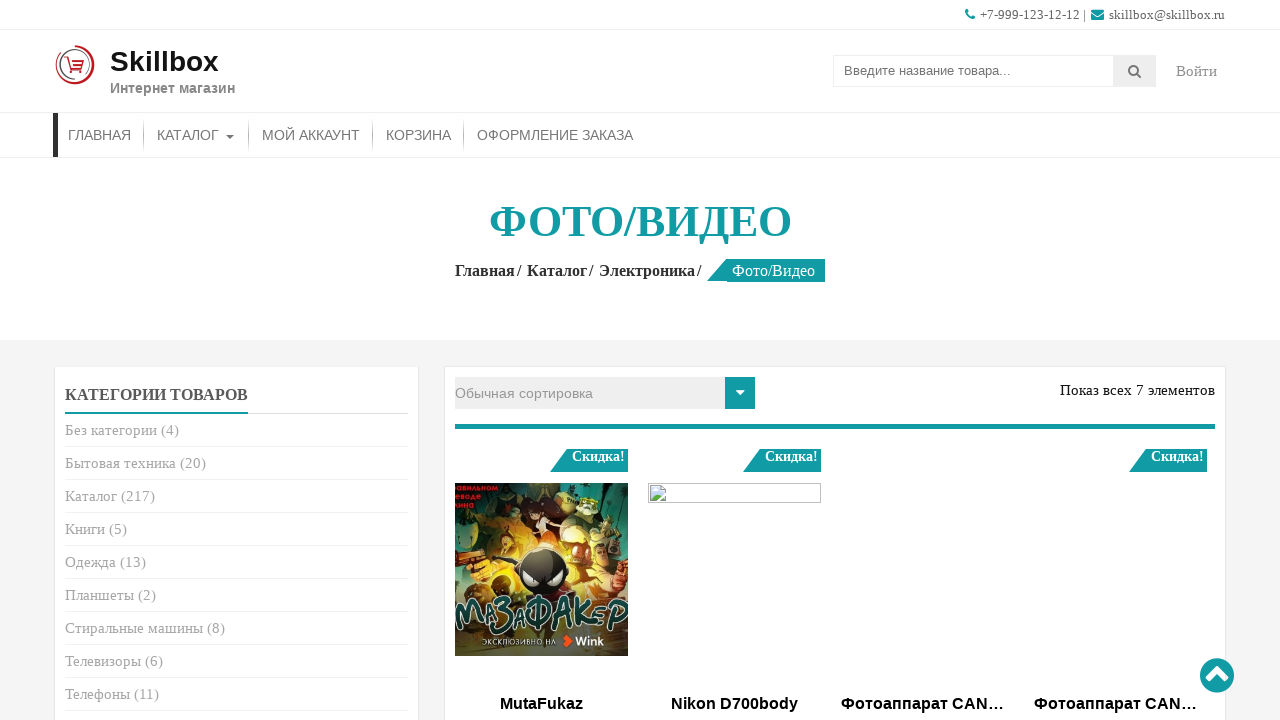

Photo/Video section title is displayed
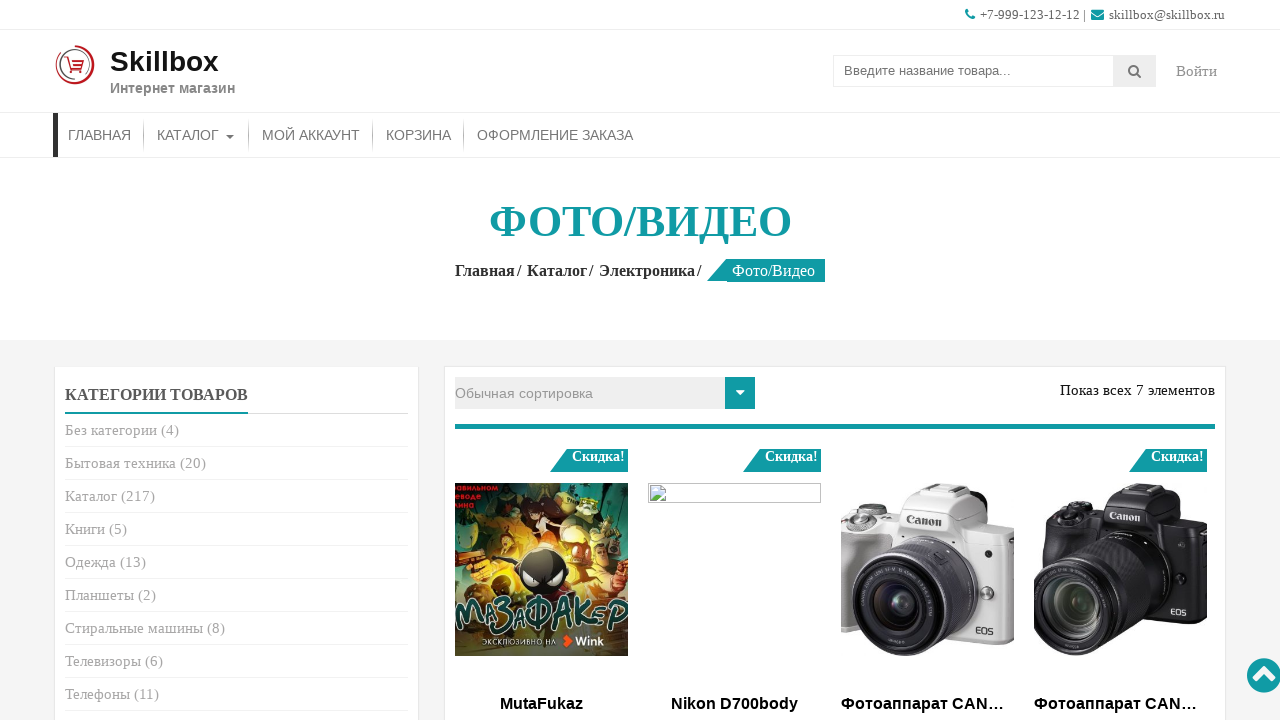

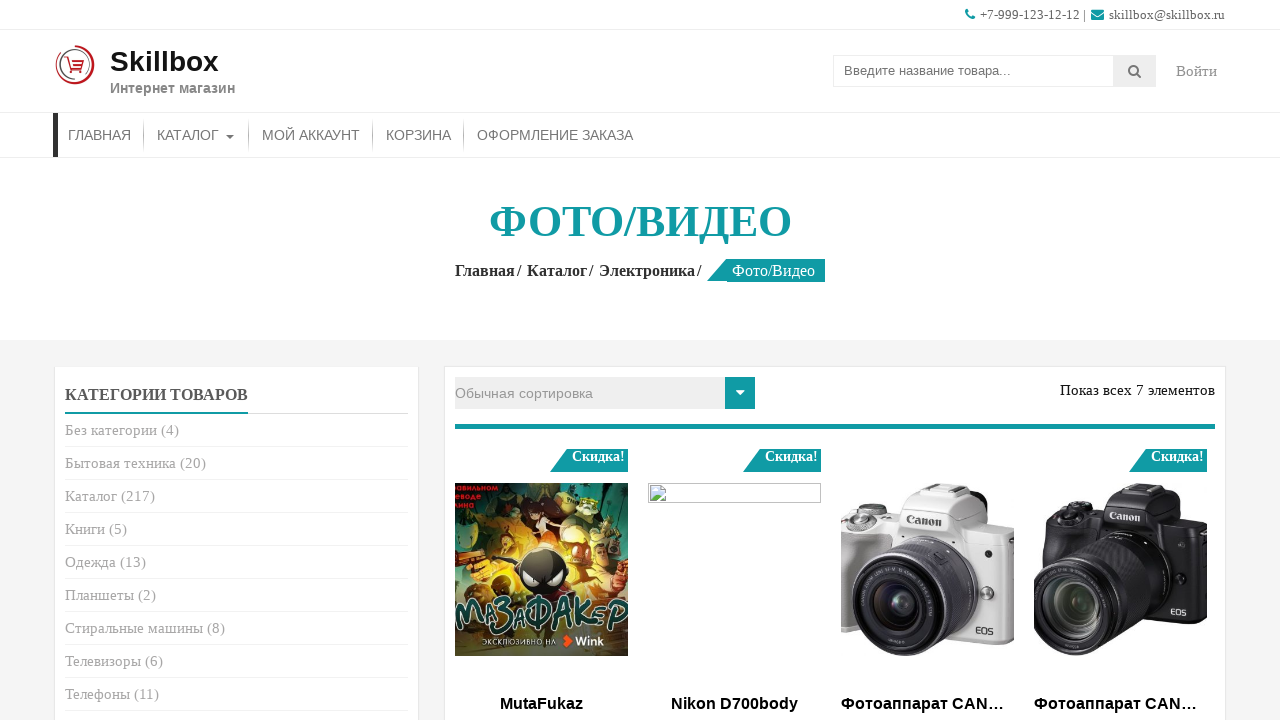